Tests filtering to display only completed items

Starting URL: https://demo.playwright.dev/todomvc

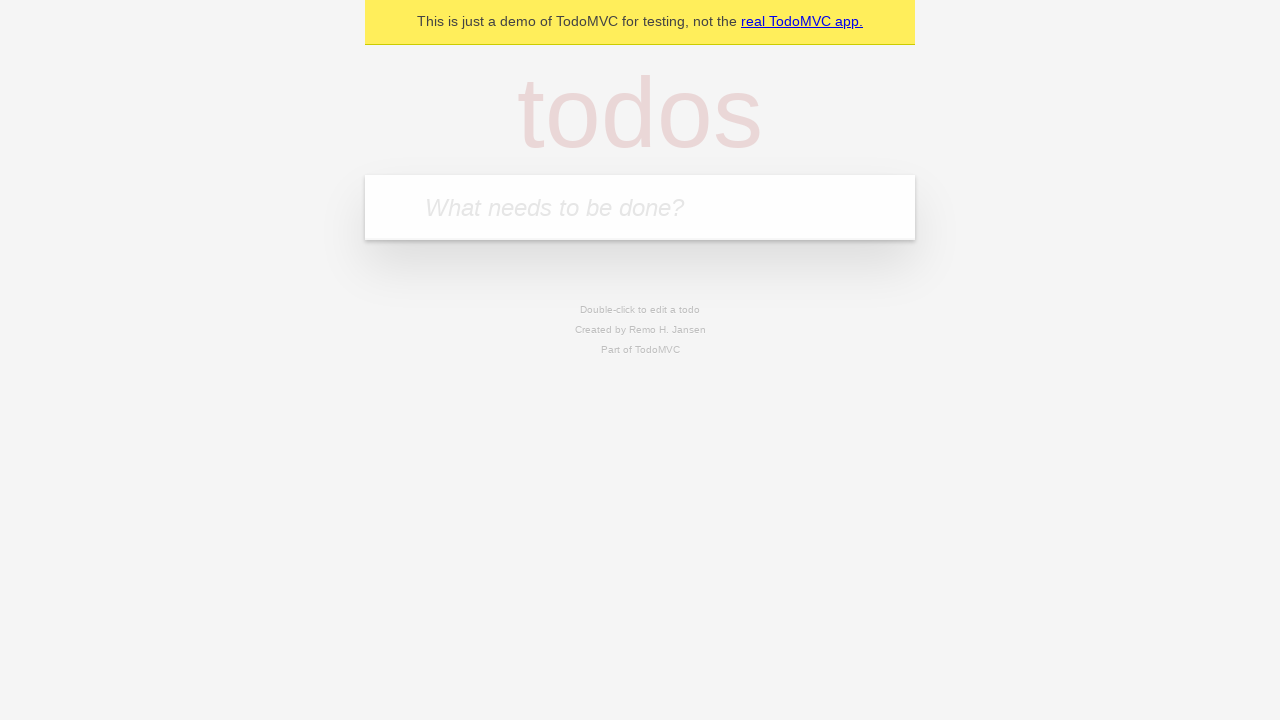

Filled todo input with 'buy some cheese' on internal:attr=[placeholder="What needs to be done?"i]
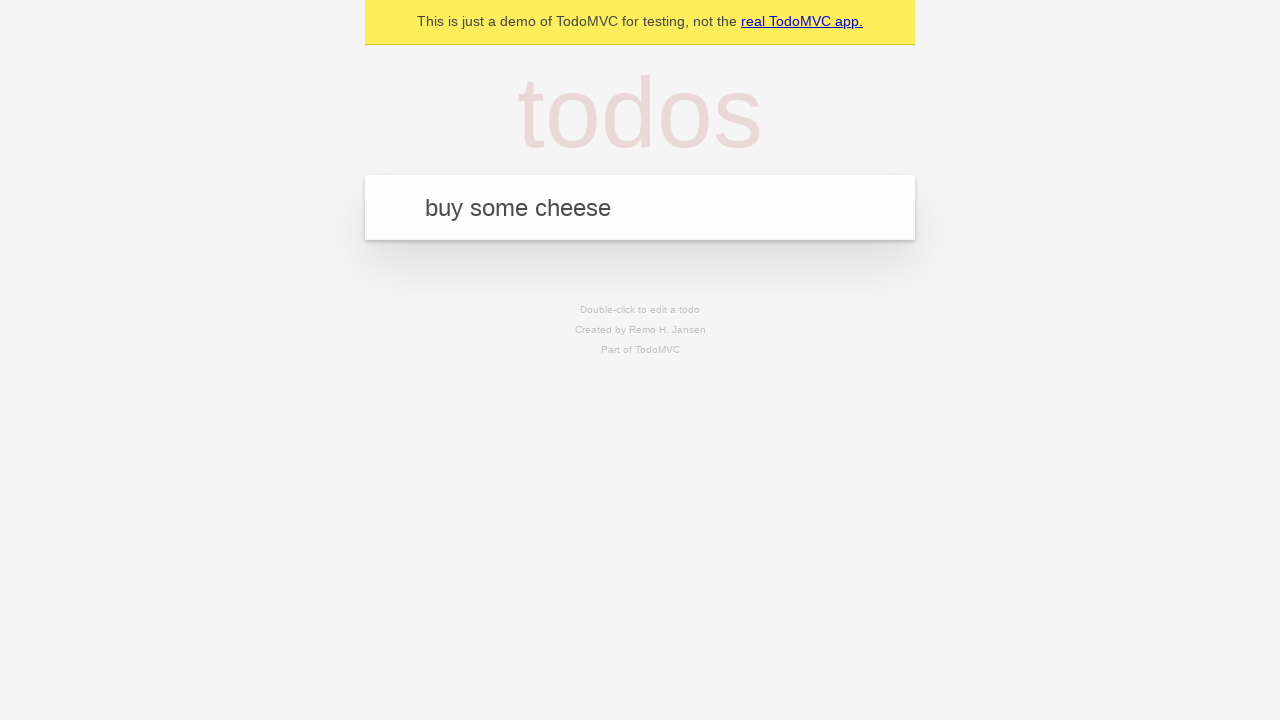

Pressed Enter to create first todo on internal:attr=[placeholder="What needs to be done?"i]
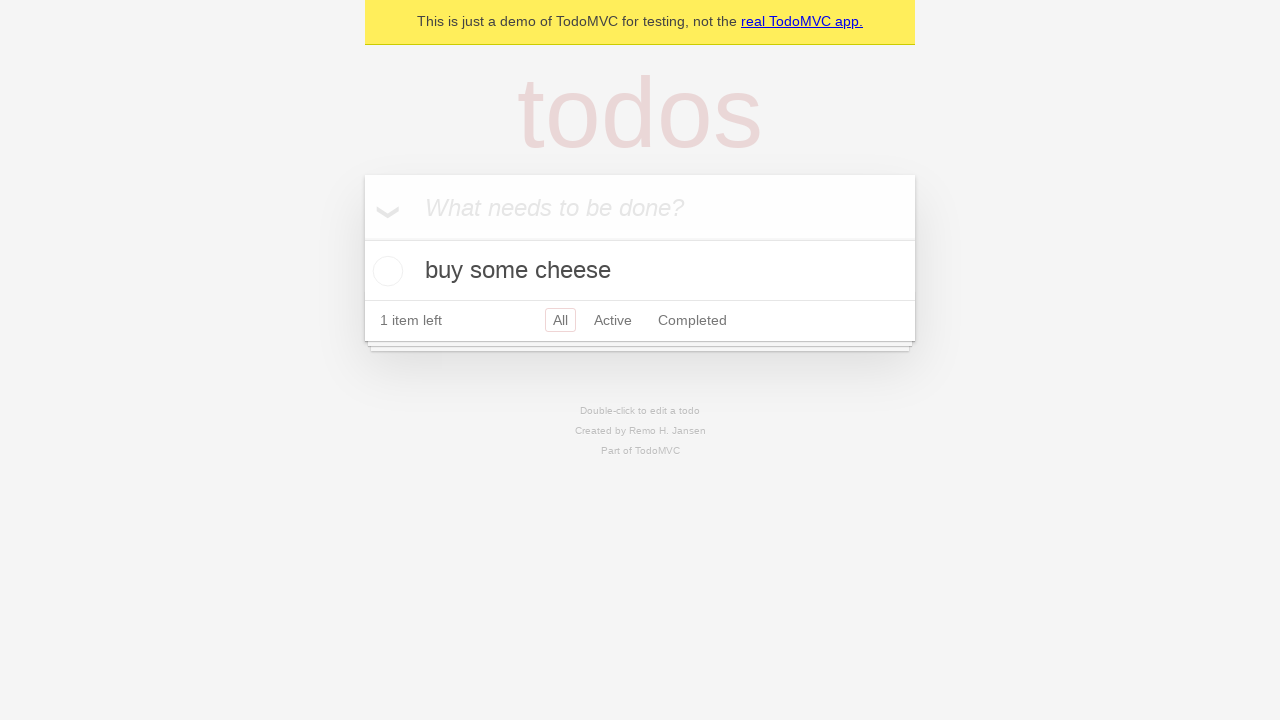

Filled todo input with 'feed the cat' on internal:attr=[placeholder="What needs to be done?"i]
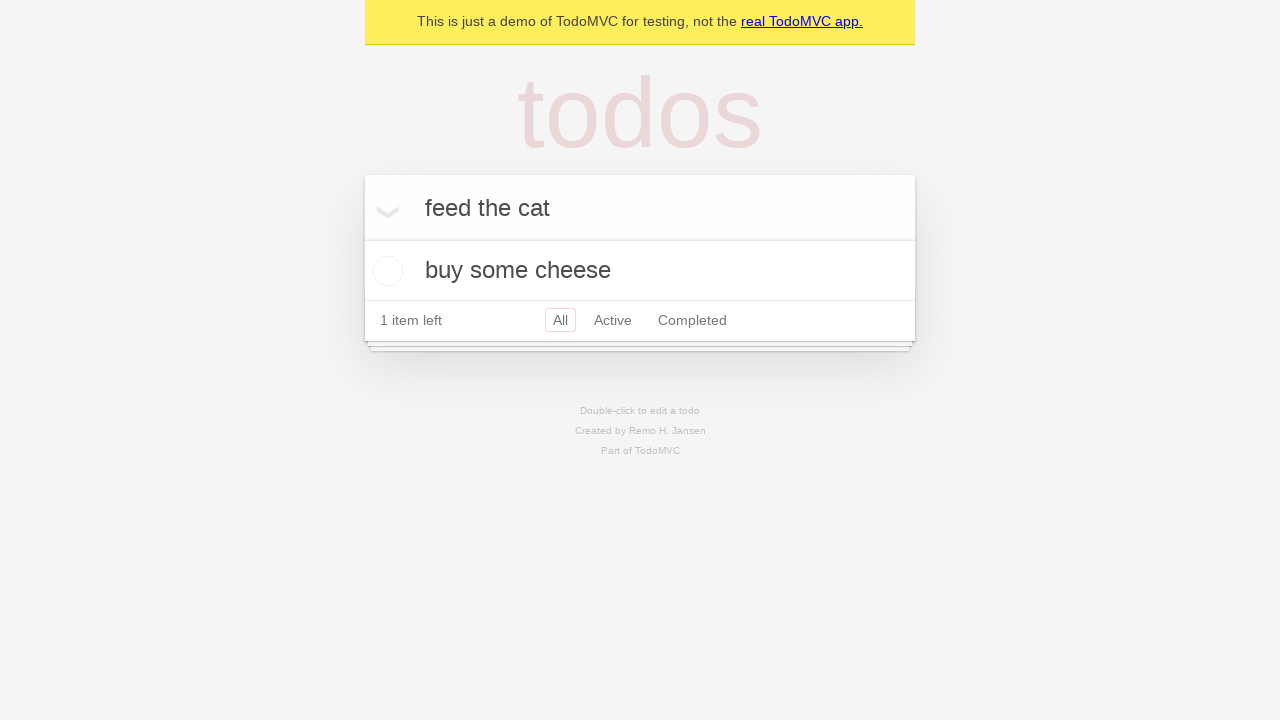

Pressed Enter to create second todo on internal:attr=[placeholder="What needs to be done?"i]
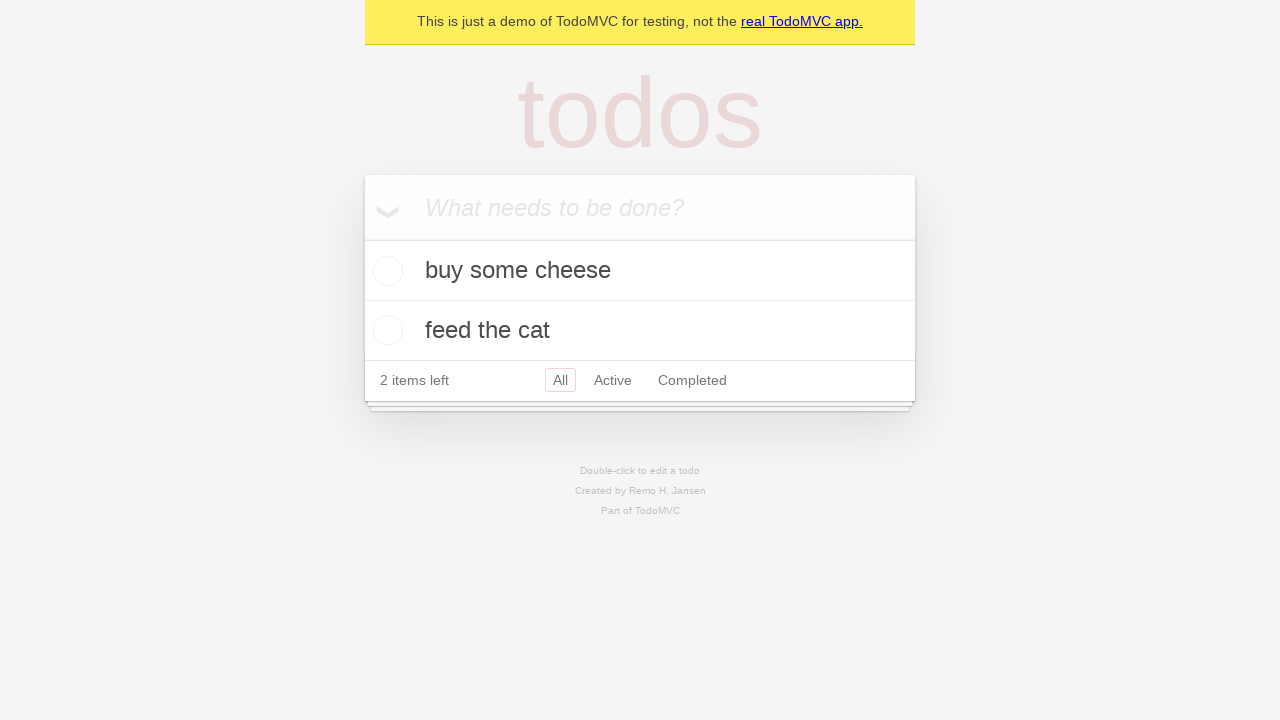

Filled todo input with 'book a doctors appointment' on internal:attr=[placeholder="What needs to be done?"i]
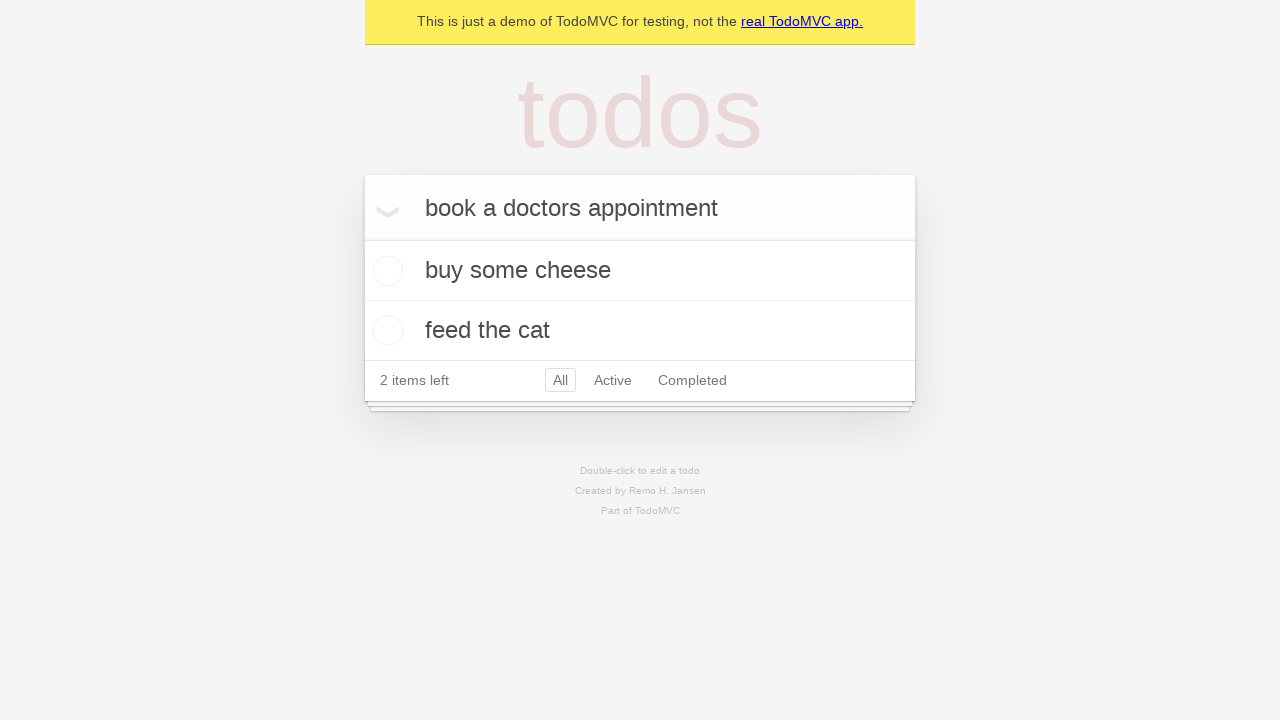

Pressed Enter to create third todo on internal:attr=[placeholder="What needs to be done?"i]
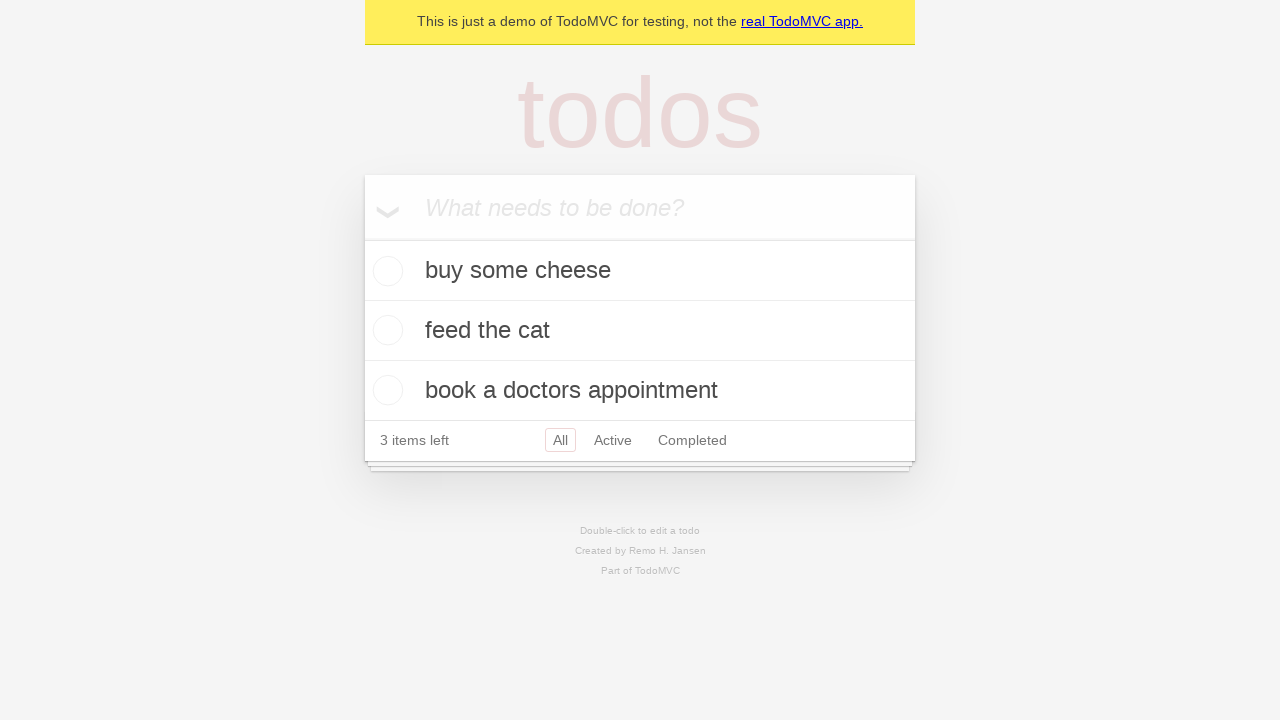

Checked the checkbox for second todo item at (385, 330) on internal:testid=[data-testid="todo-item"s] >> nth=1 >> internal:role=checkbox
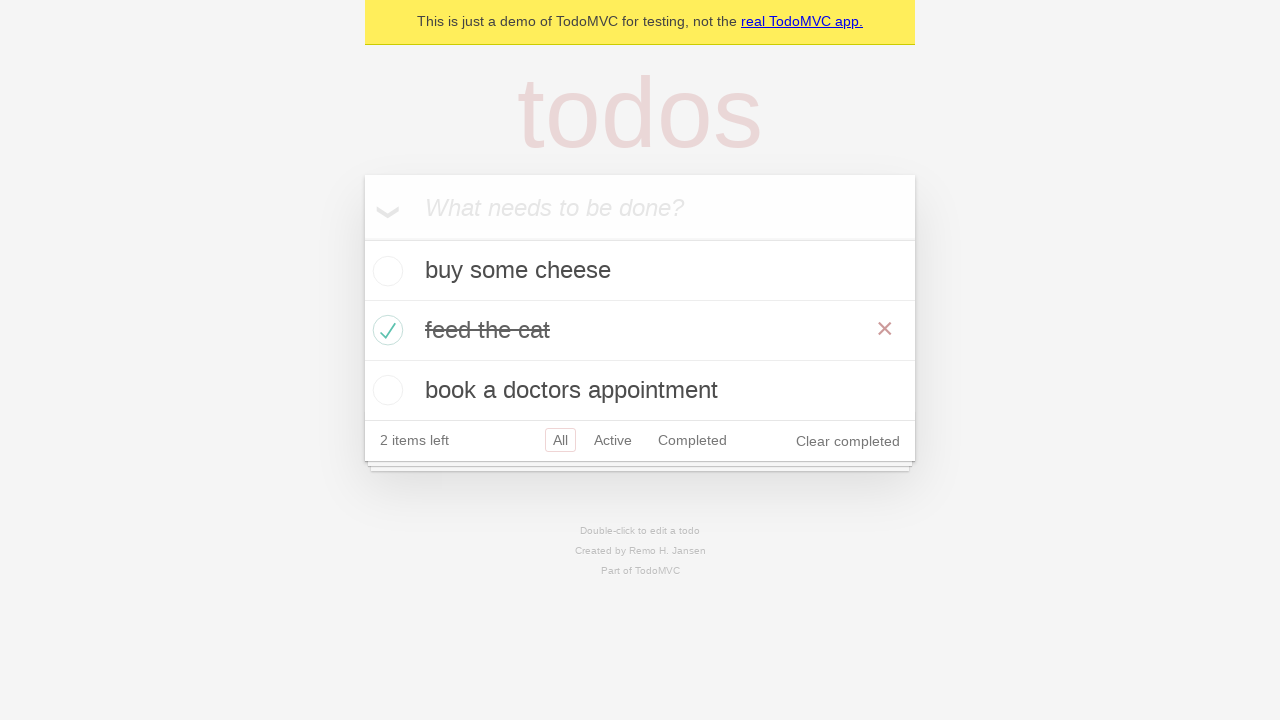

Clicked Completed filter to display only completed items at (692, 440) on internal:role=link[name="Completed"i]
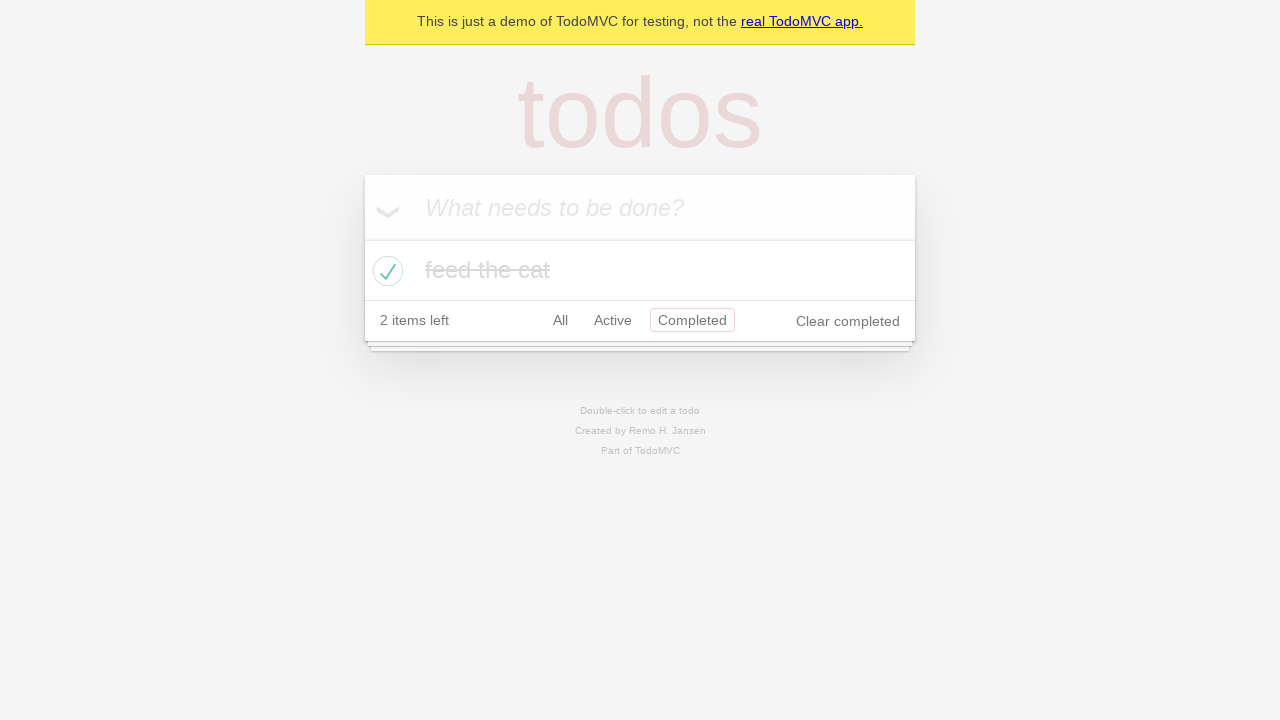

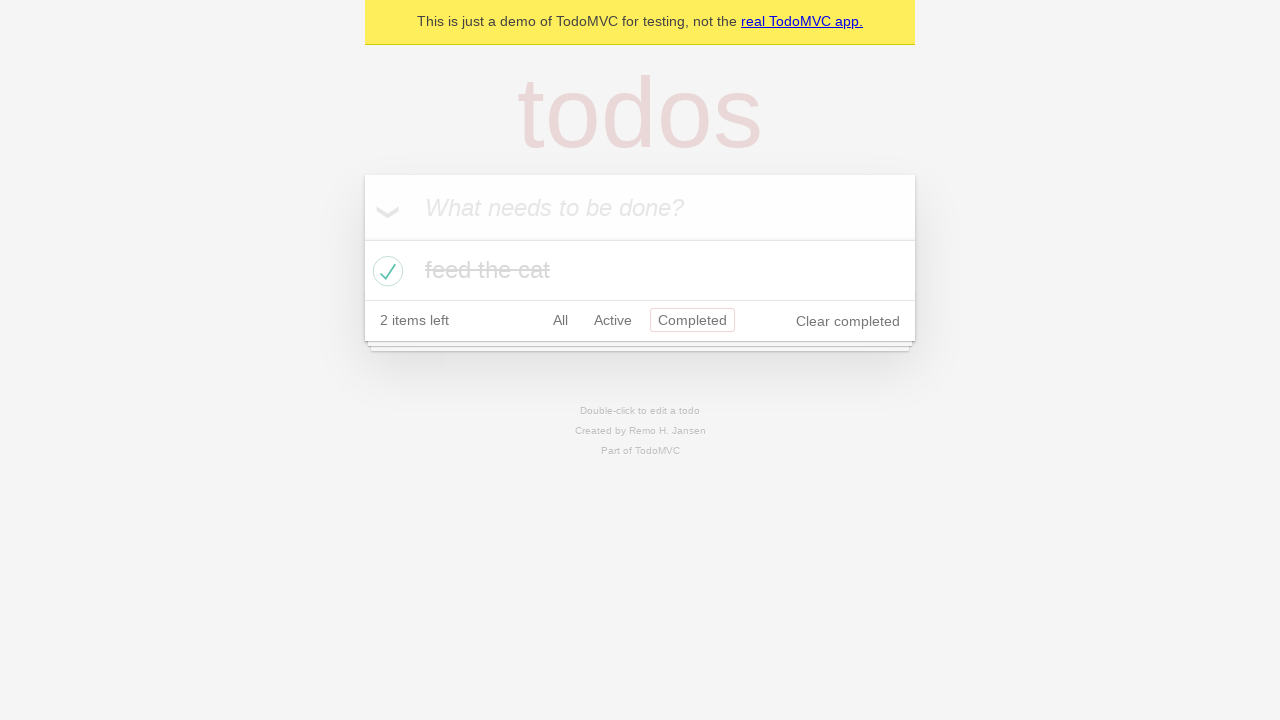